Tests JavaScript prompt dialog by clicking a button that triggers it, entering a name in the prompt, accepting it, and verifying the name appears in the result message.

Starting URL: https://the-internet.herokuapp.com/javascript_alerts

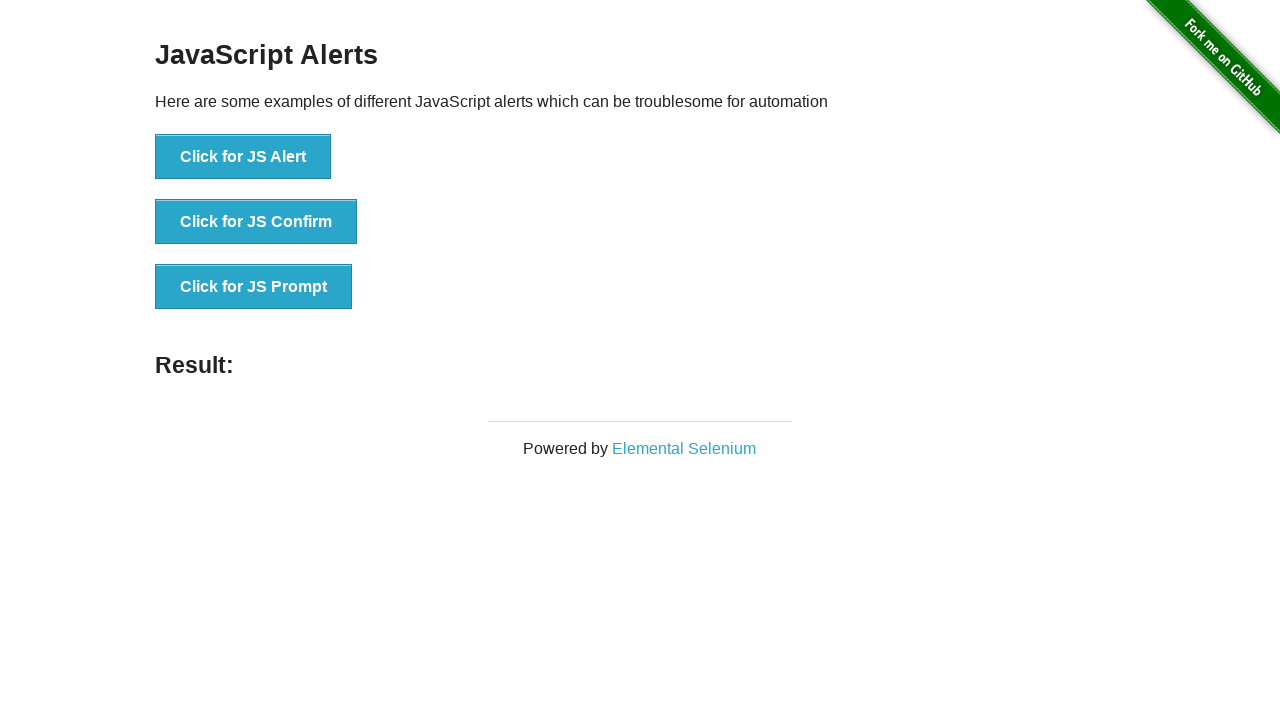

Set up dialog handler to accept prompt with 'Yildiz'
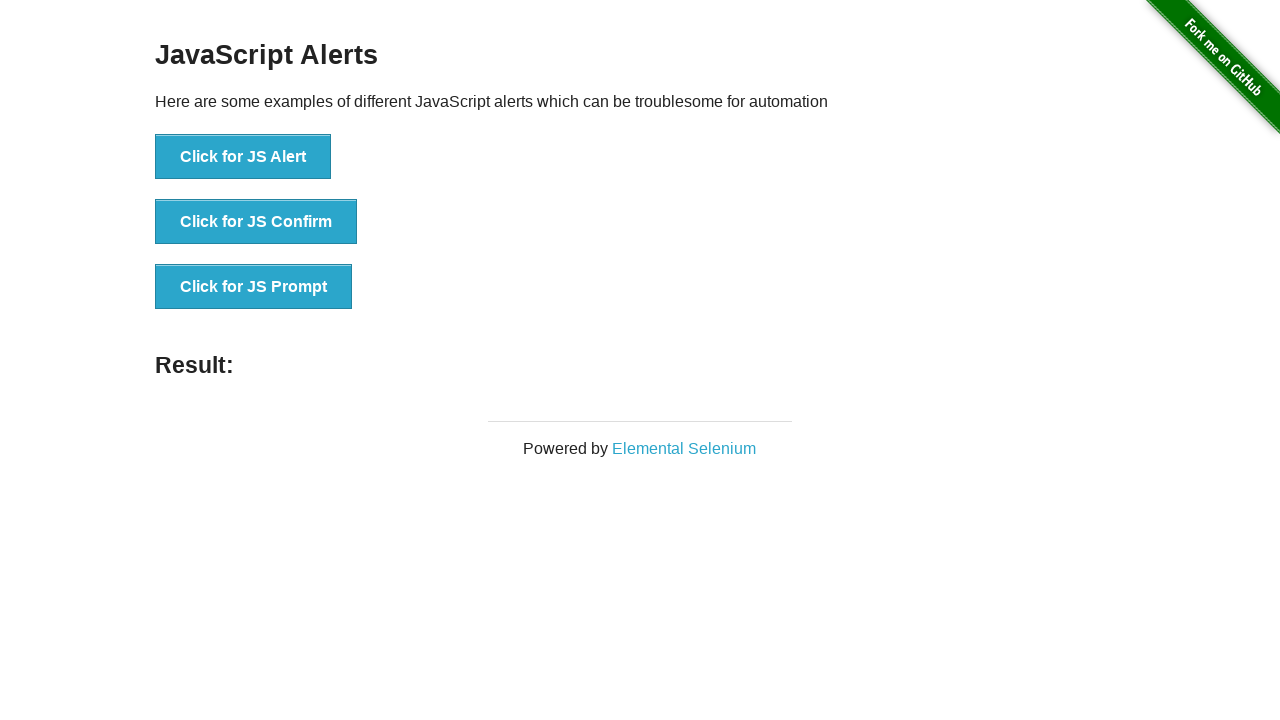

Clicked 'Click for JS Prompt' button to trigger prompt dialog at (254, 287) on xpath=//button[text()='Click for JS Prompt']
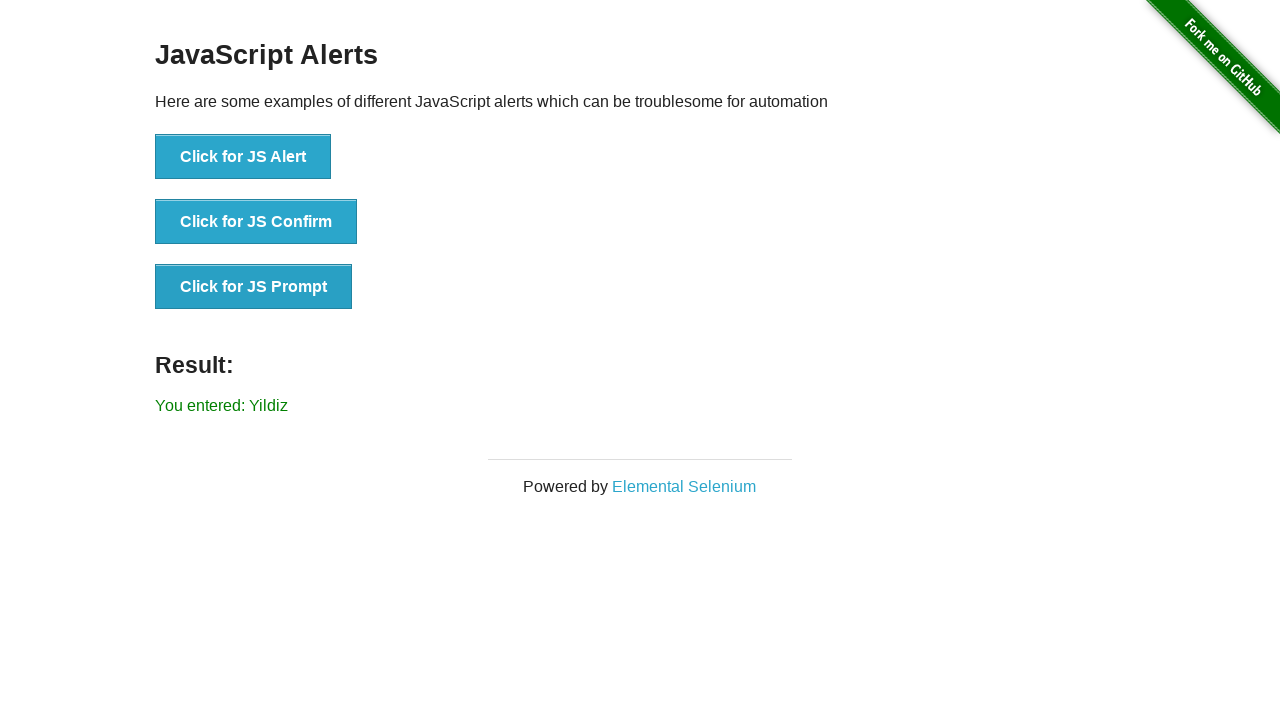

Result message element loaded after prompt was accepted
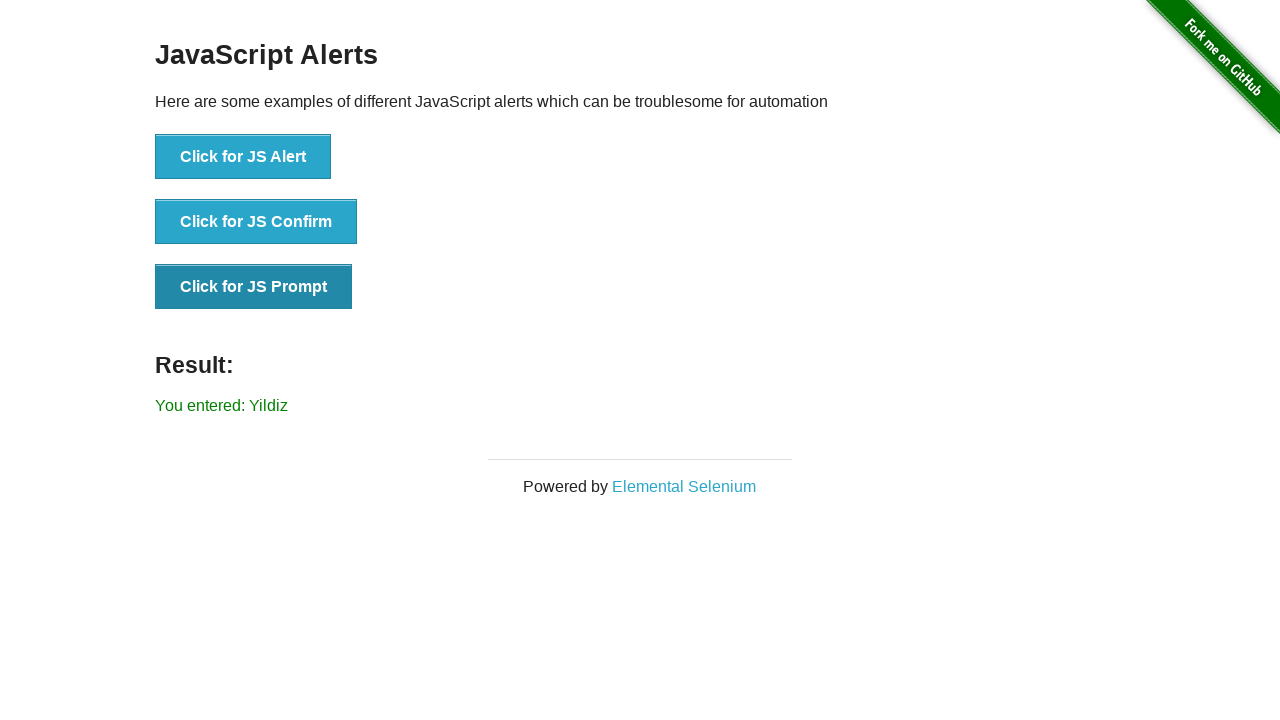

Retrieved result text from result message
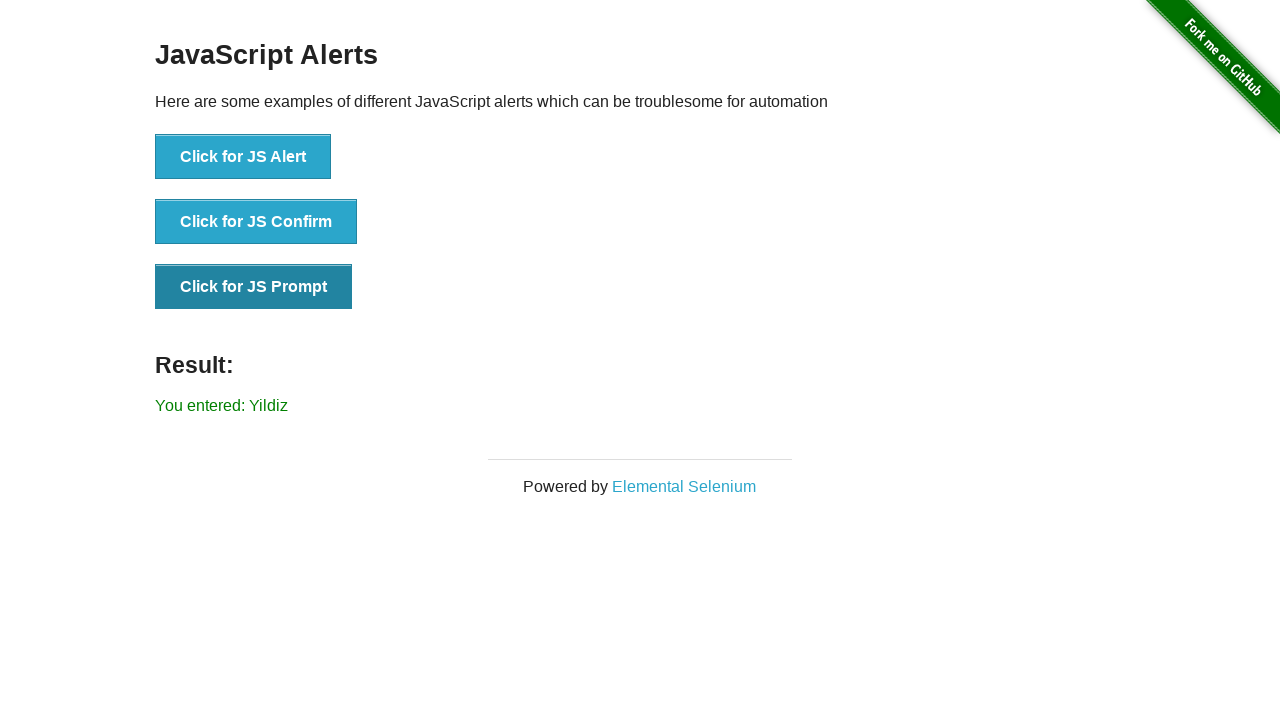

Verified that result message contains 'Yildiz'
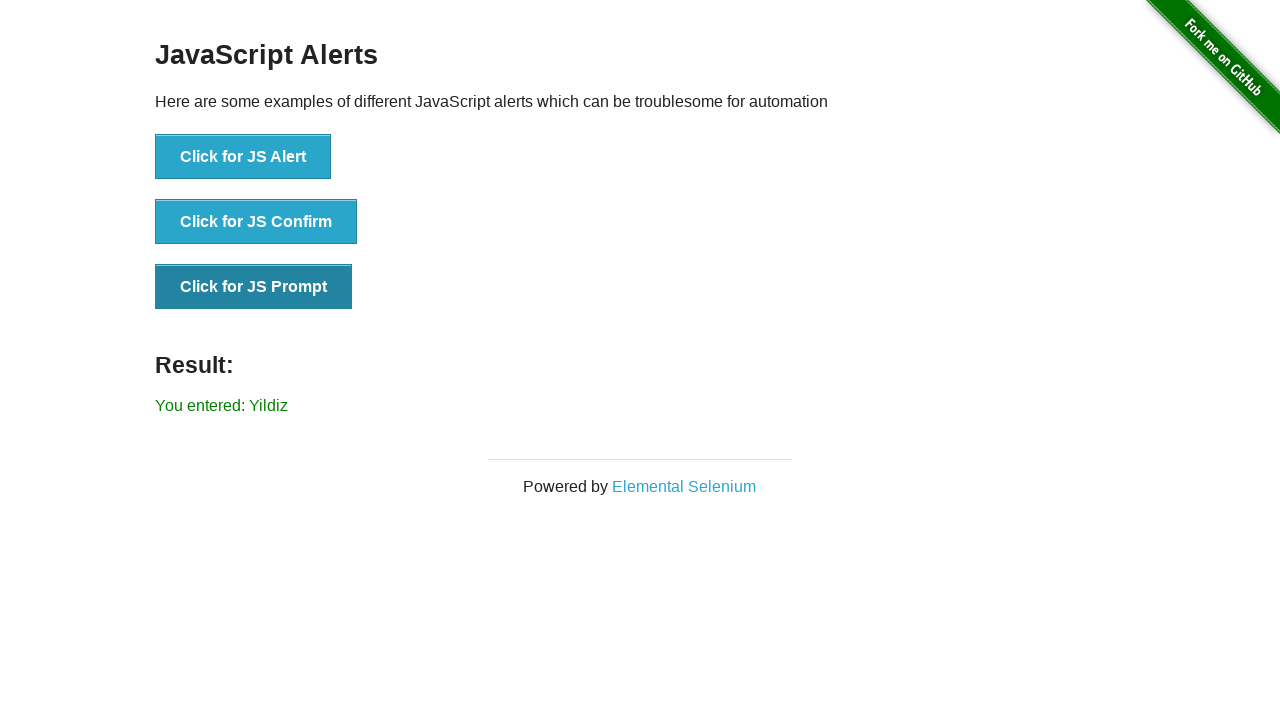

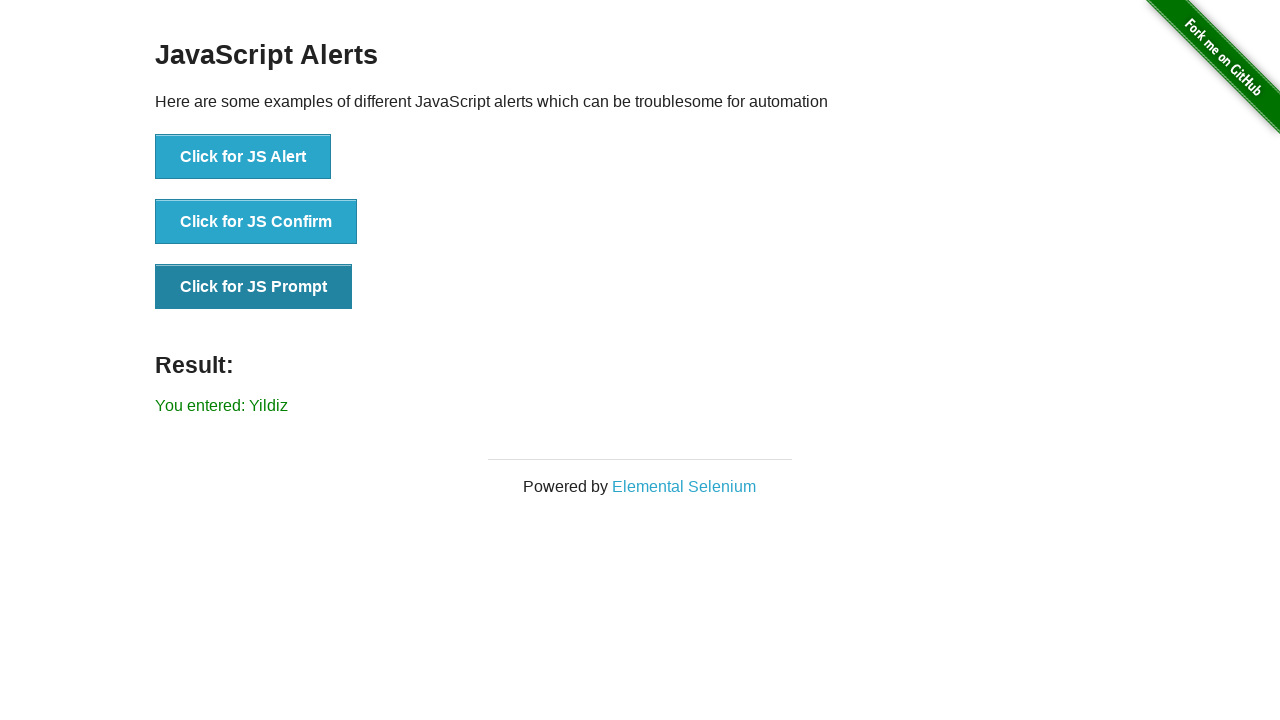